Tests adding a product to cart with a specific quantity and verifies the cart contents

Starting URL: https://cms.demo.katalon.com/product/flying-ninja

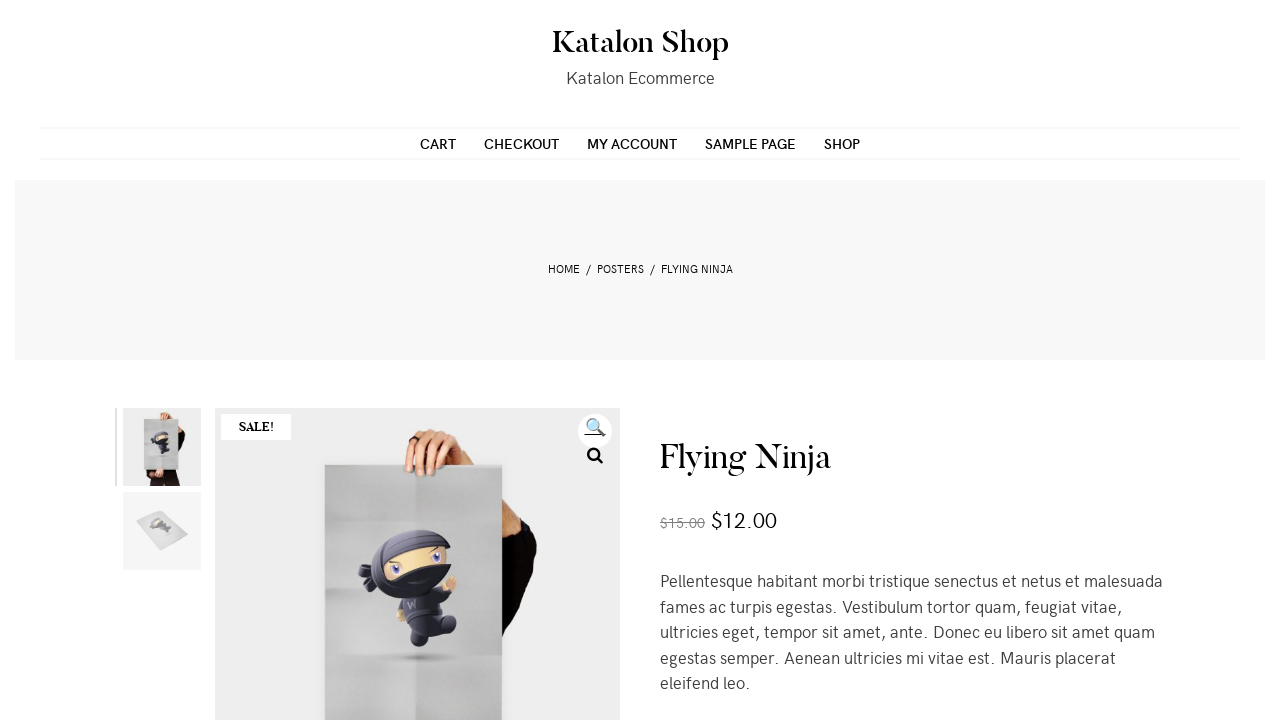

Cleared the quantity input field on xpath=//*[@class='quantity']/input
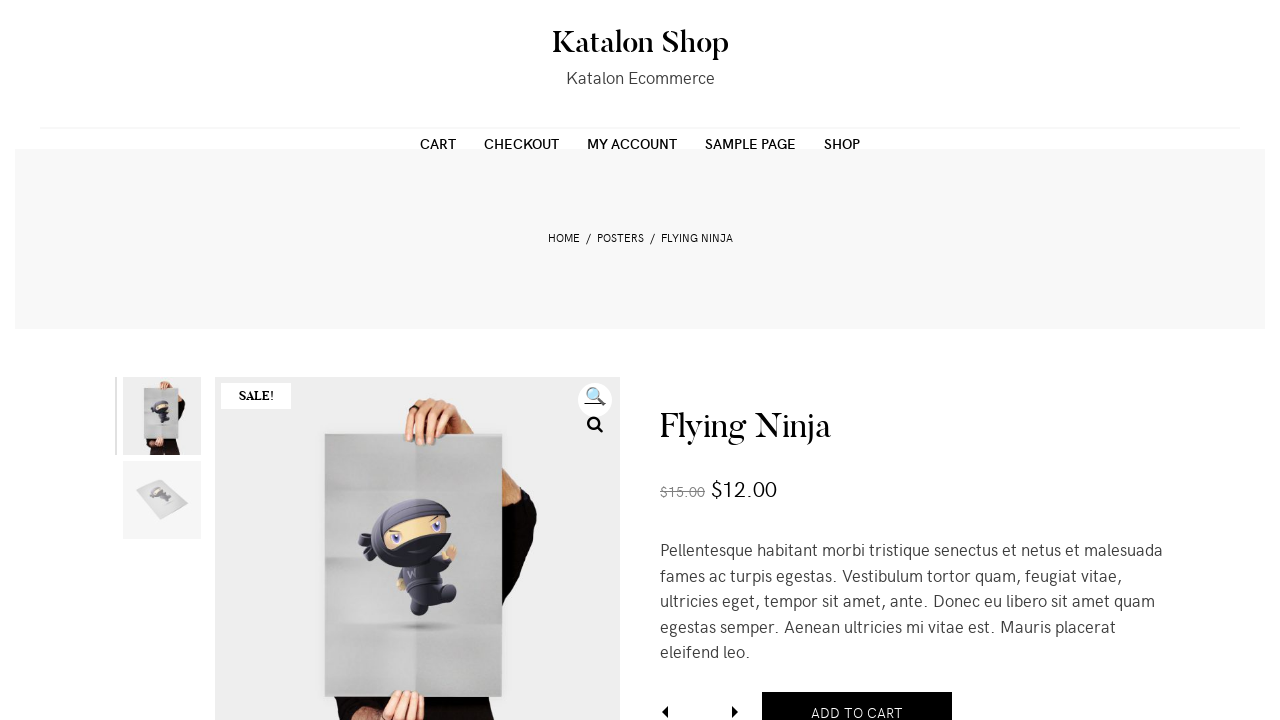

Entered quantity '3' in the quantity field on xpath=//*[@class='quantity']/input
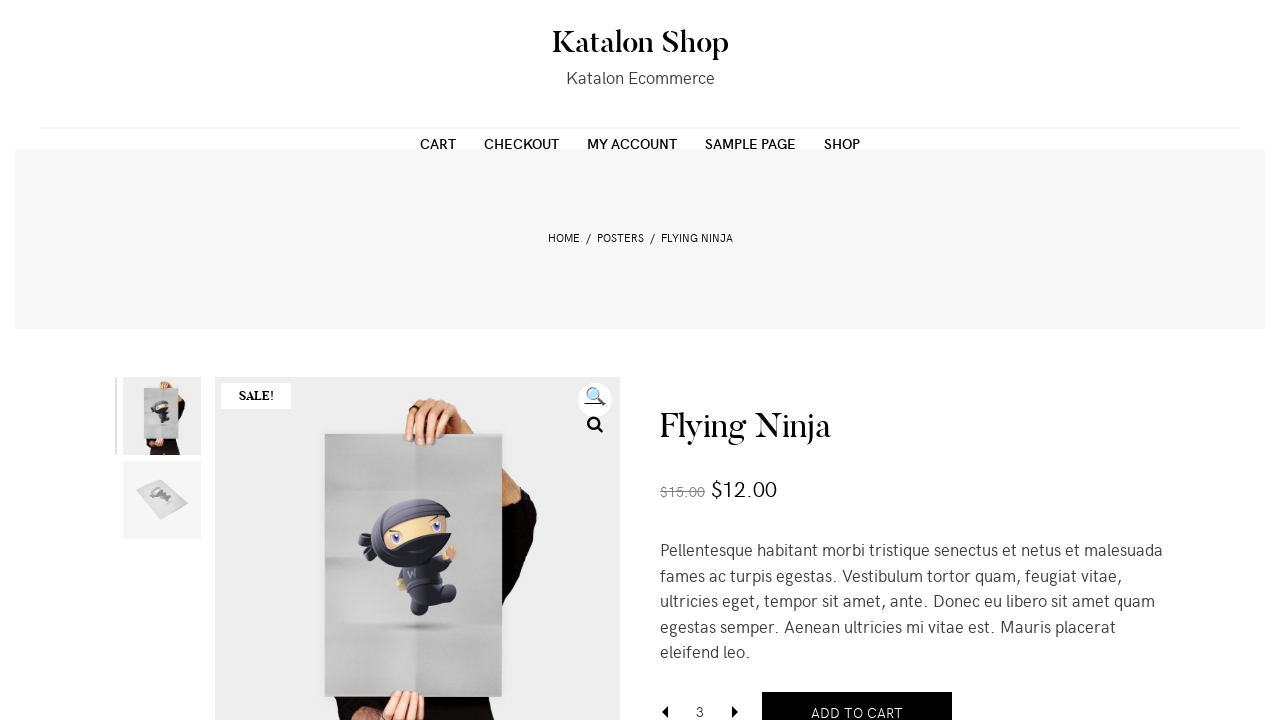

Clicked the 'Add to cart' button at (857, 699) on button[name='add-to-cart']
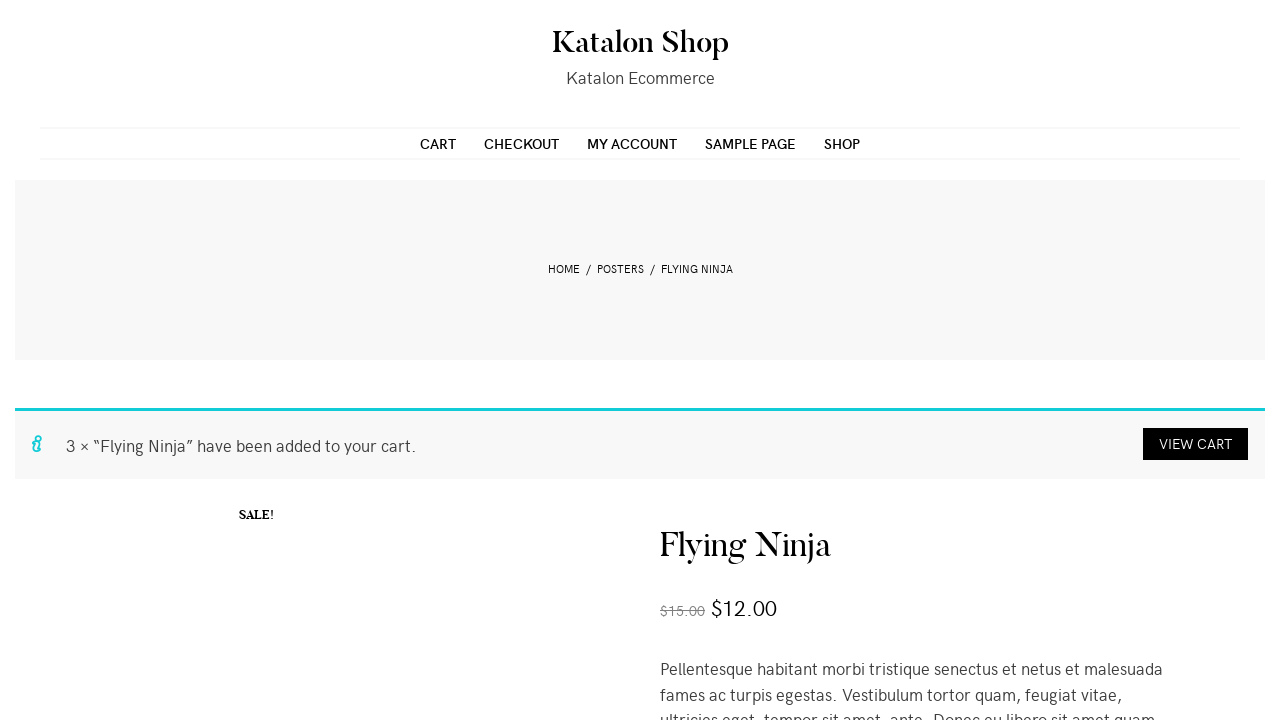

Waited for and found the WooCommerce success message
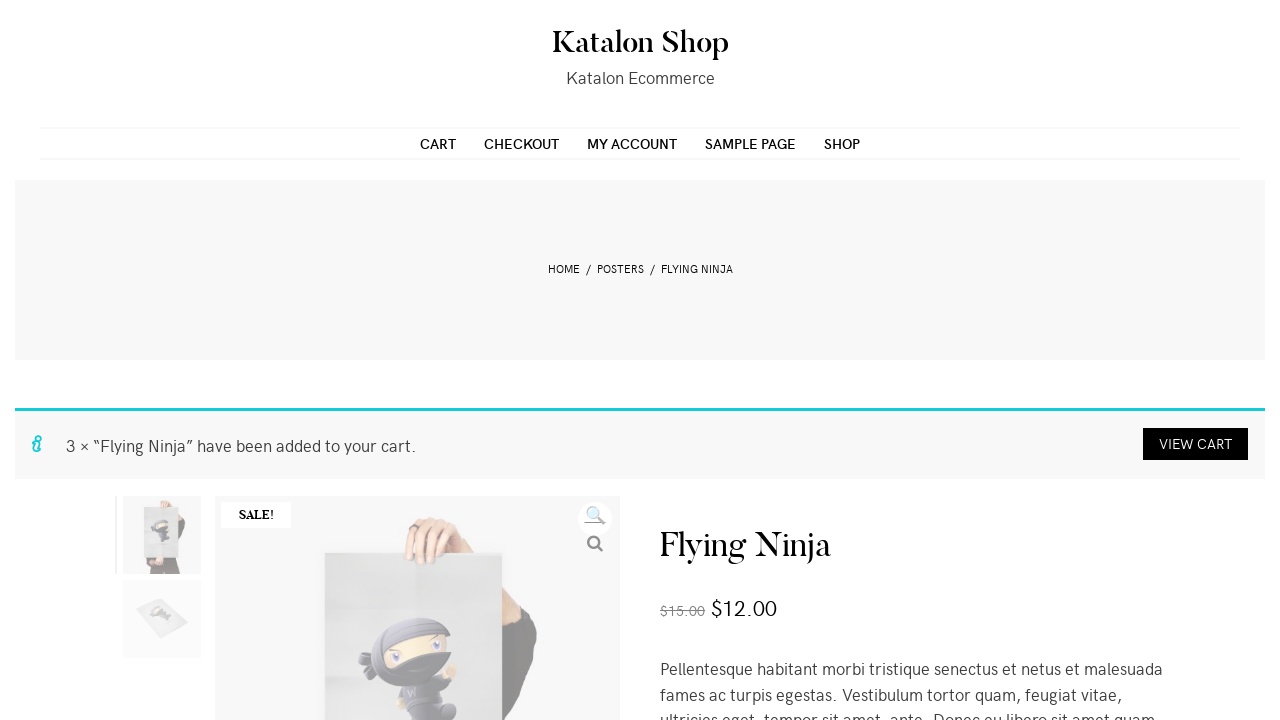

Verified that 'Flying Ninja' product name appears in the success message
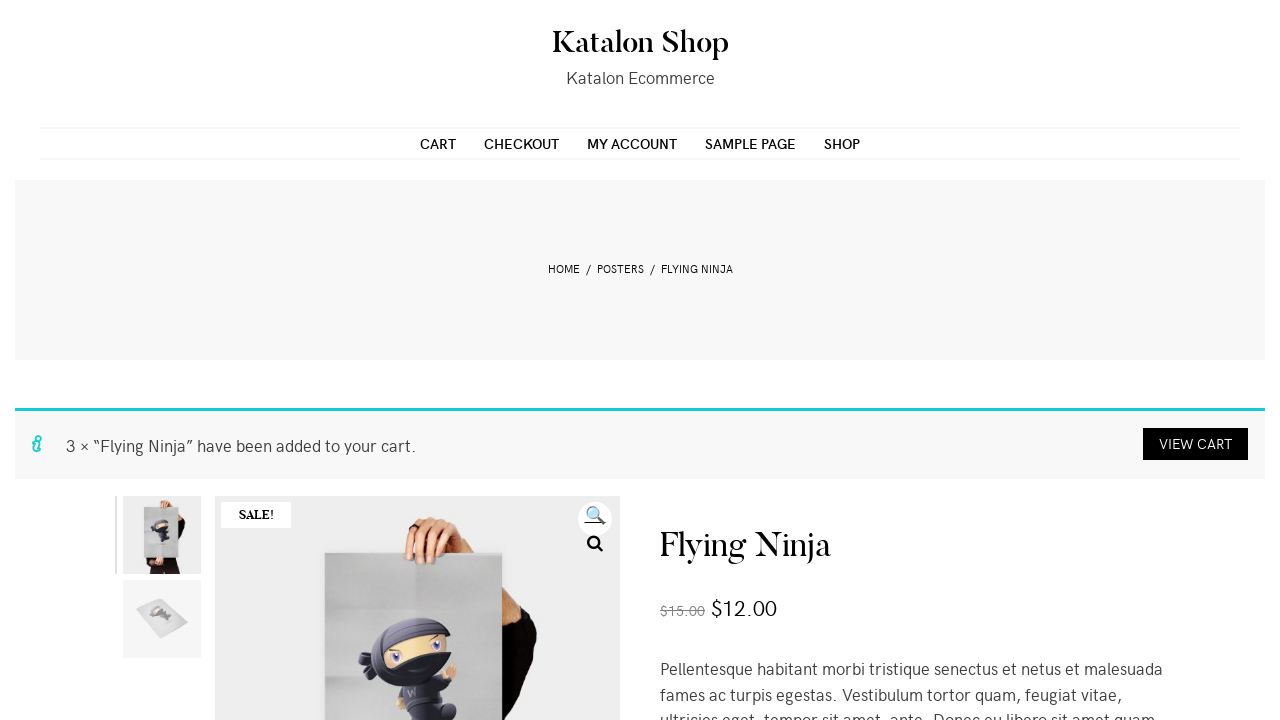

Clicked the cart link in the success message at (1196, 444) on .woocommerce-message a
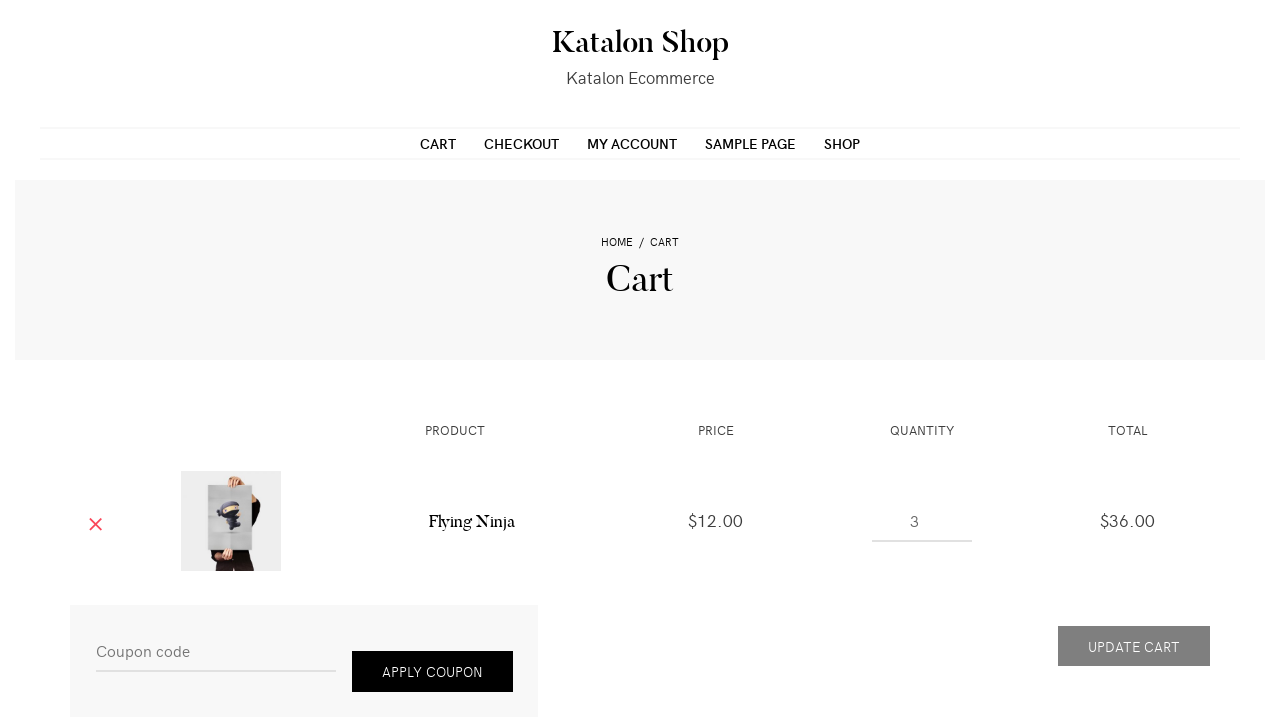

Navigated to cart page and URL confirmed
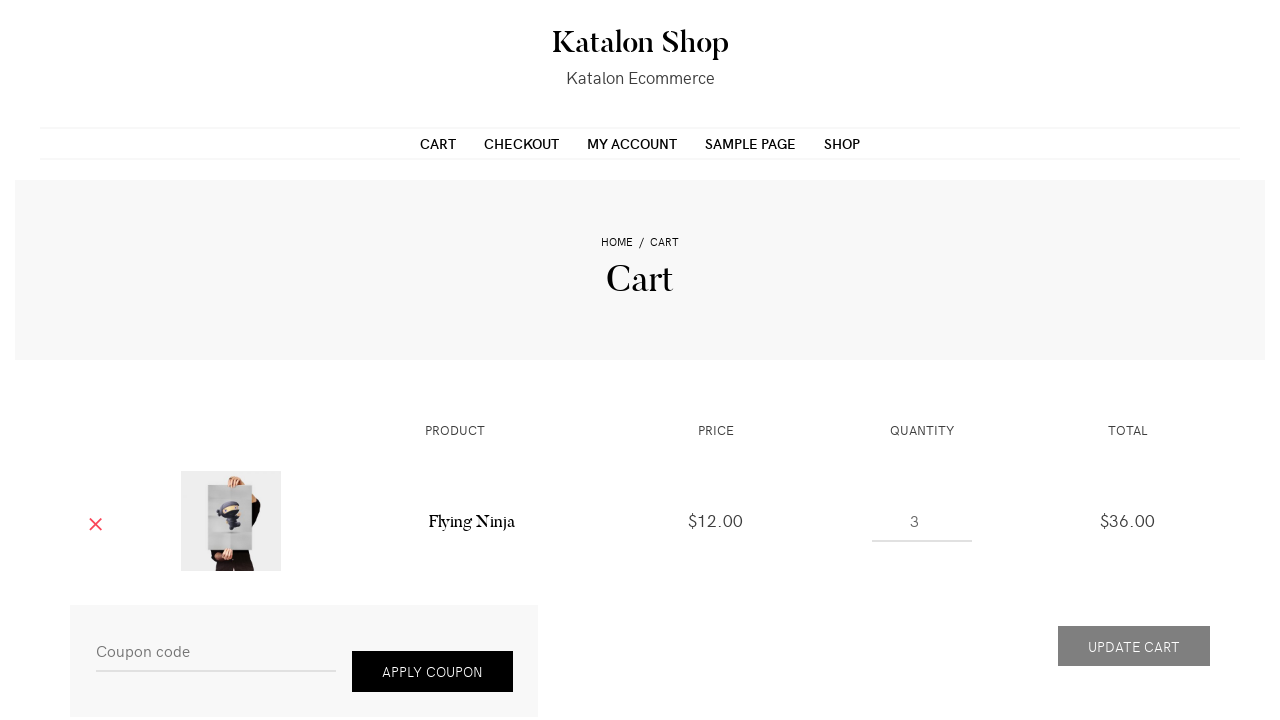

Verified that exactly one product form exists in the cart
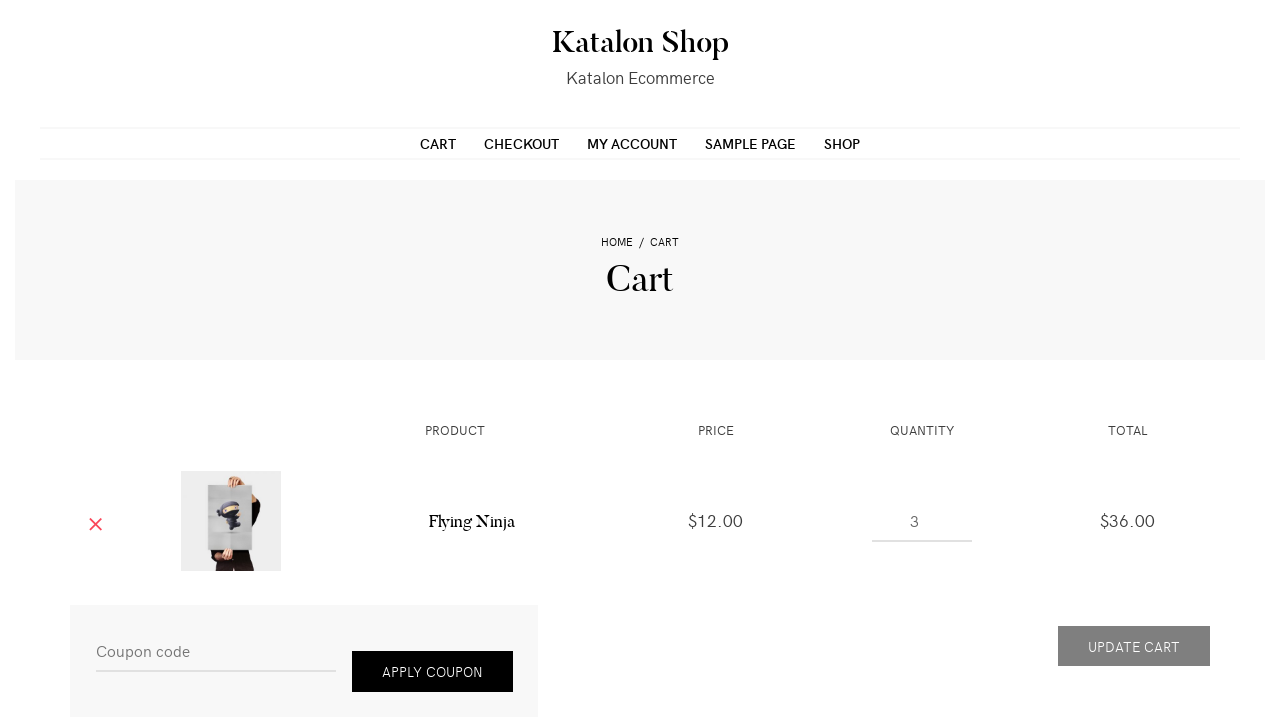

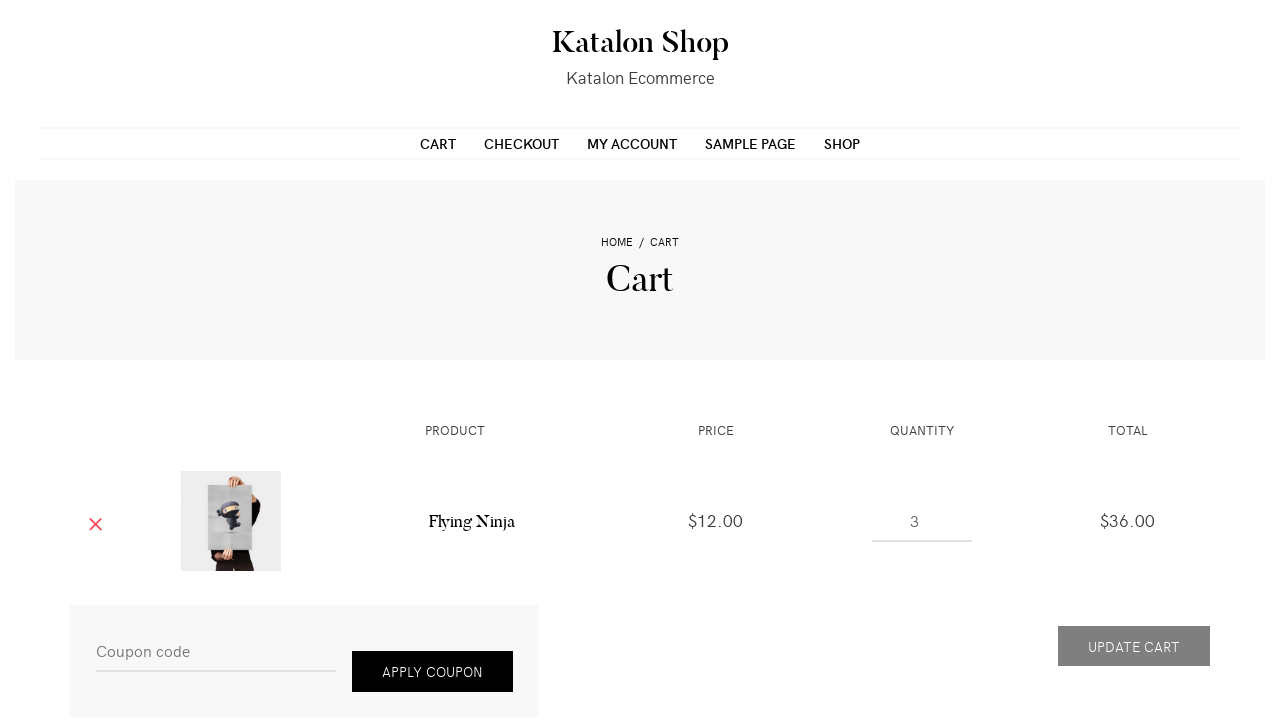